Tests checkbox handling by selecting a single checkbox on the automation practice page

Starting URL: https://rahulshettyacademy.com/AutomationPractice/

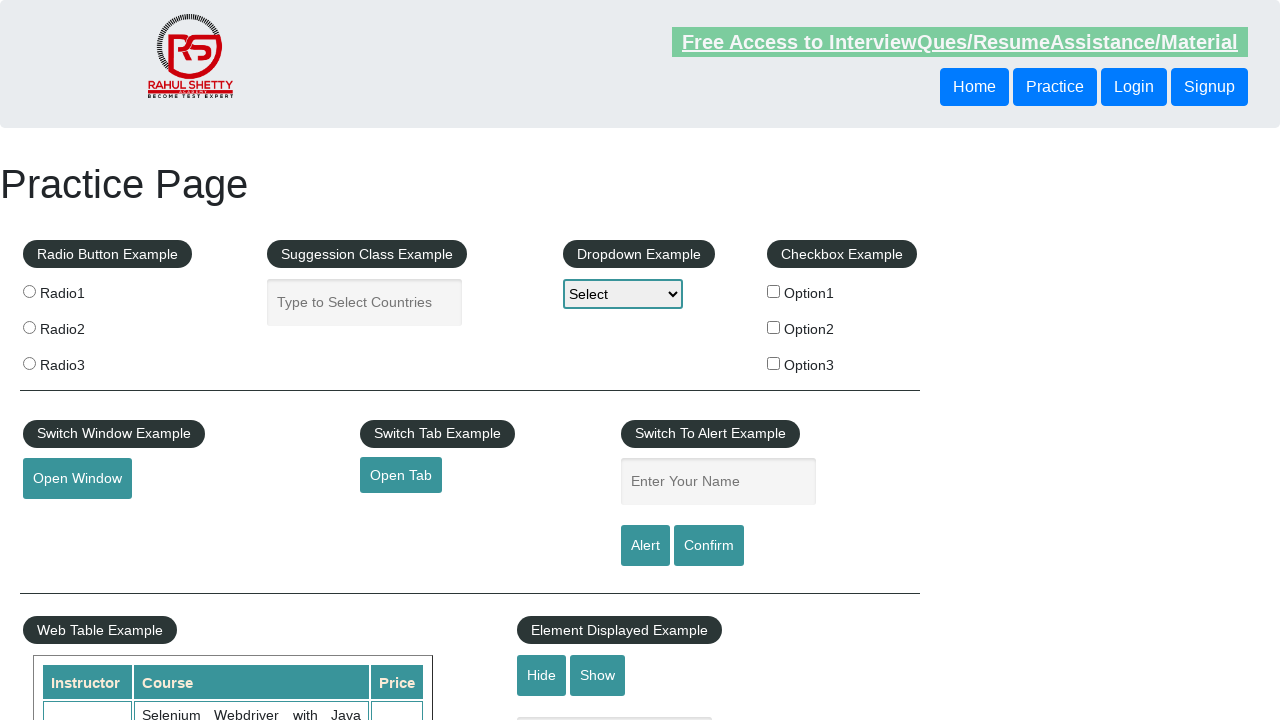

Clicked the first checkbox option at (774, 291) on input#checkBoxOption1
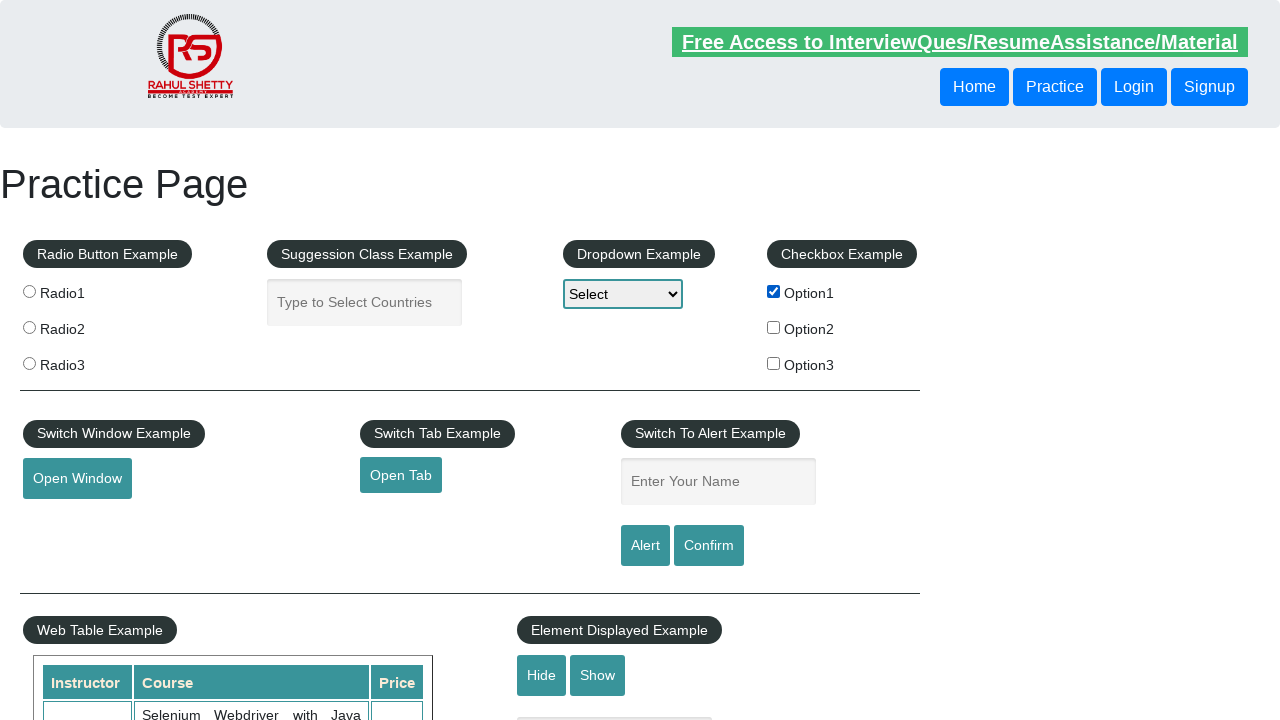

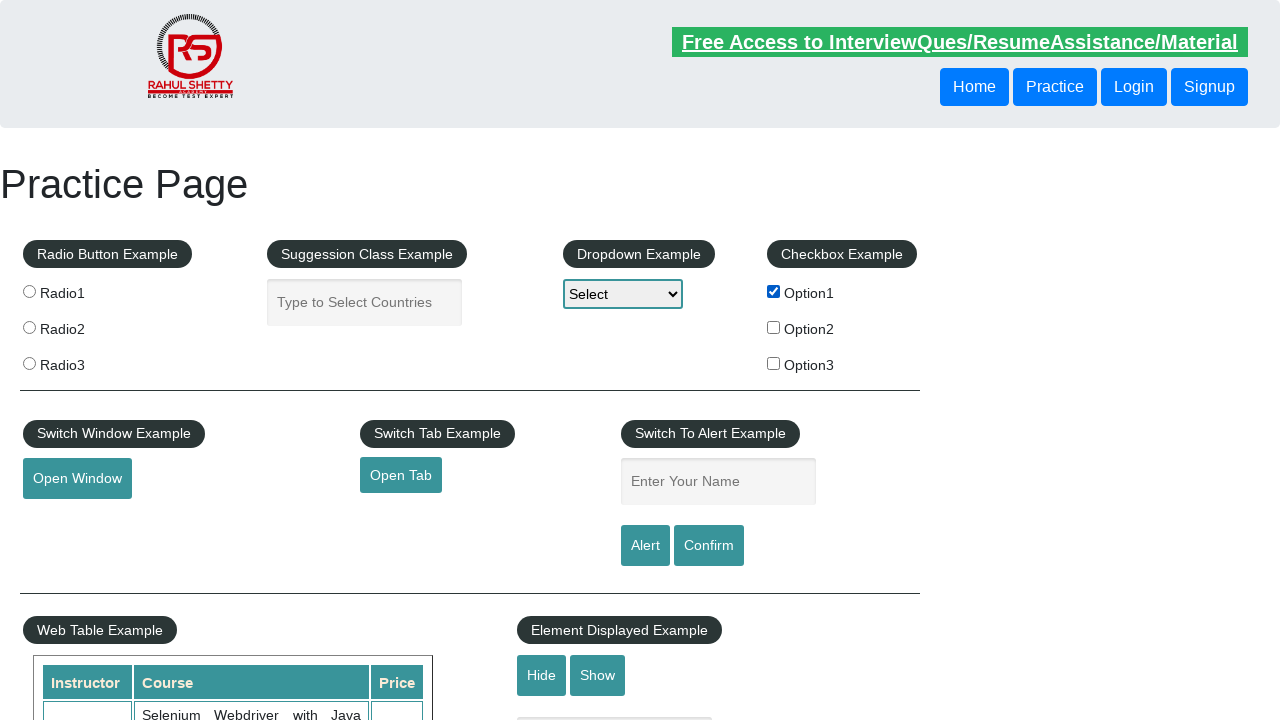